Navigates to the Lydian IQ page and waits for the content to load, verifying the page is accessible.

Starting URL: https://www.ailydian.com/lydian-iq

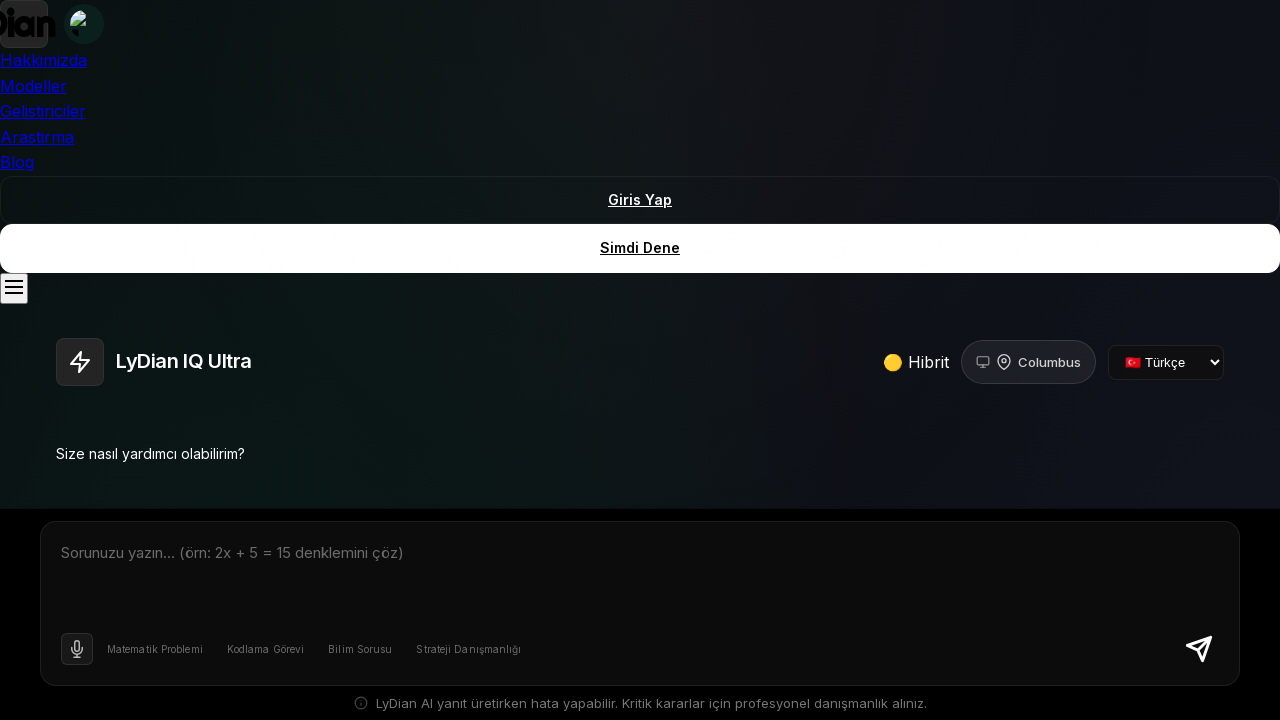

Navigated to Lydian IQ page at https://www.ailydian.com/lydian-iq
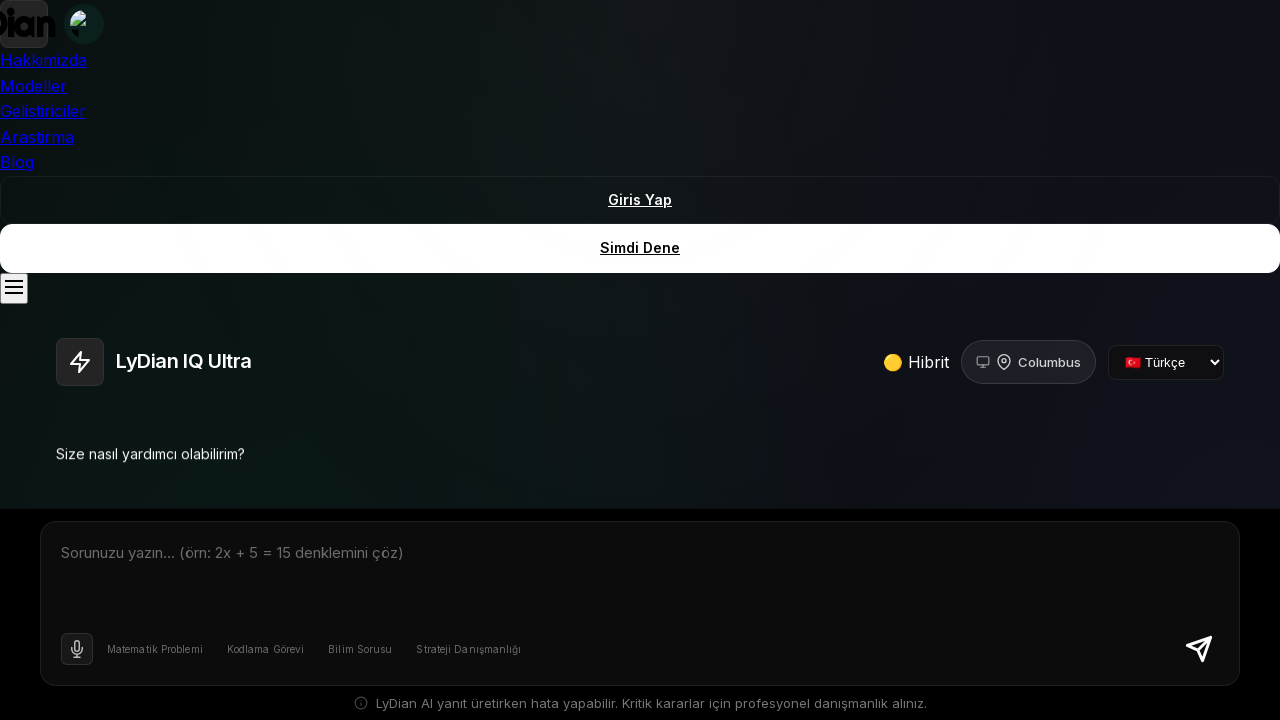

Page DOM content loaded
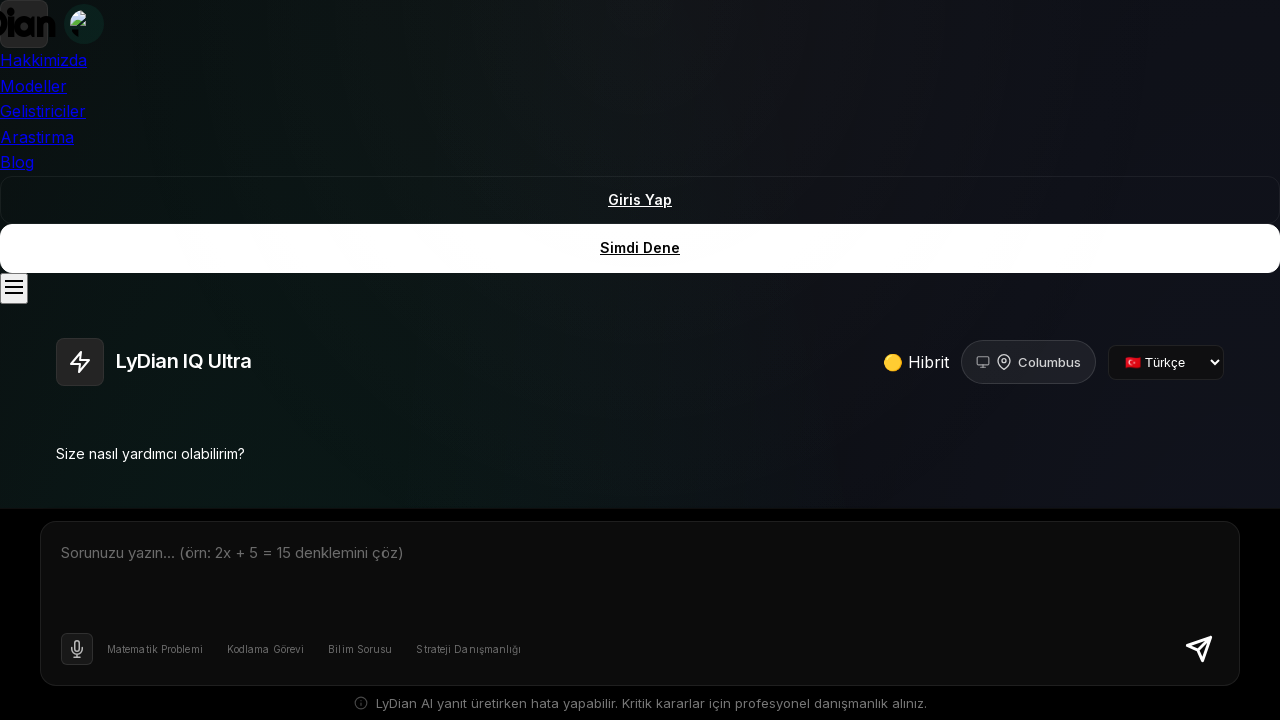

Waited 3 seconds for dynamic content to render
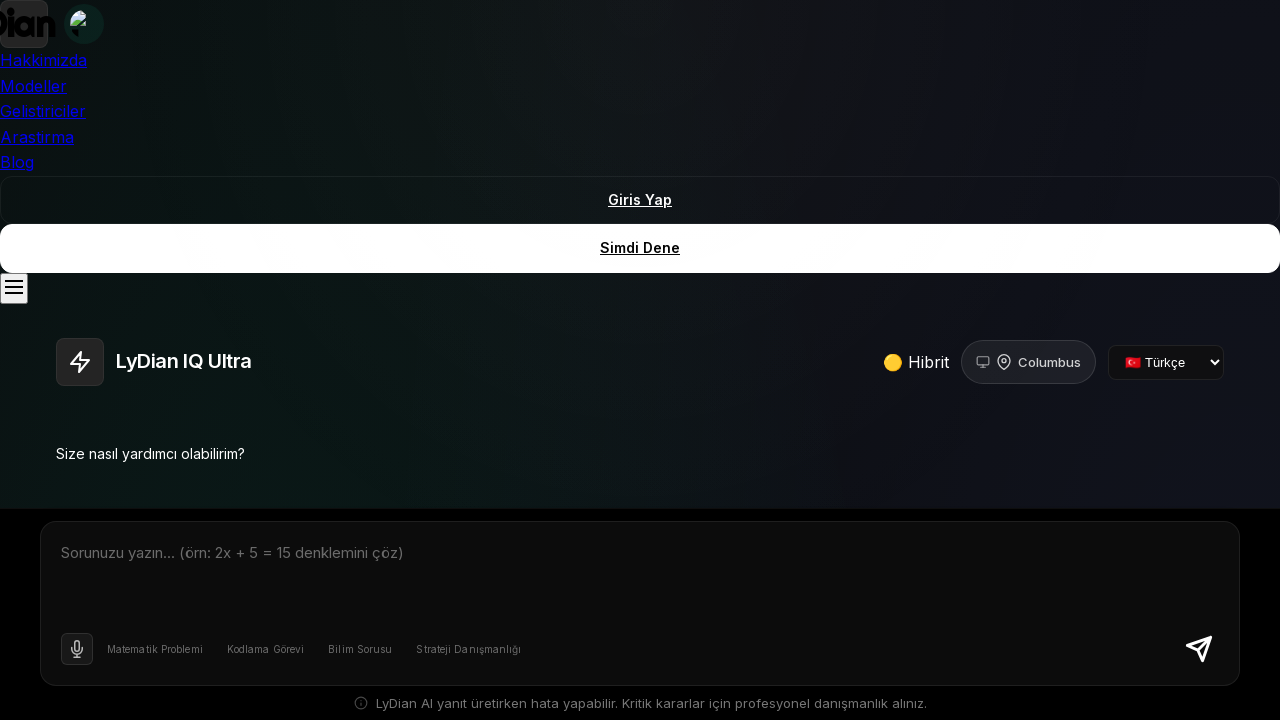

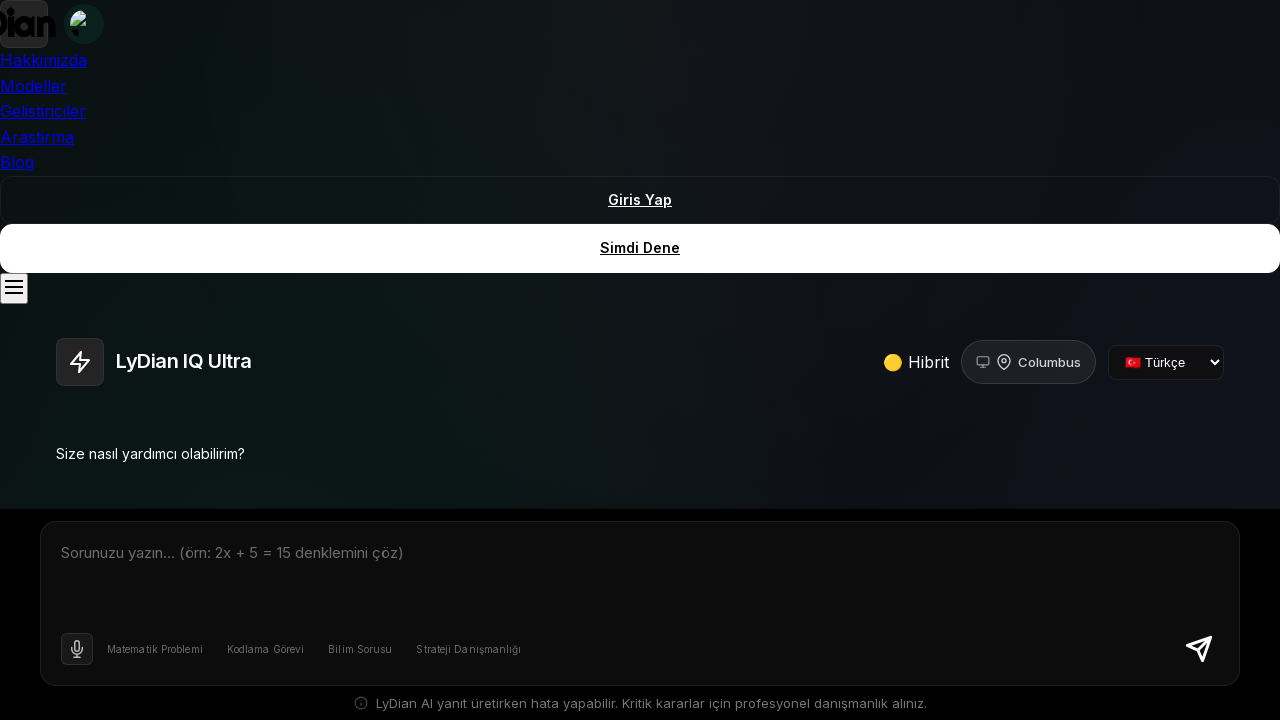